Tests the text box form by filling in name, email, current address, and permanent address fields, then verifies the output matches the input values.

Starting URL: https://demoqa.com/

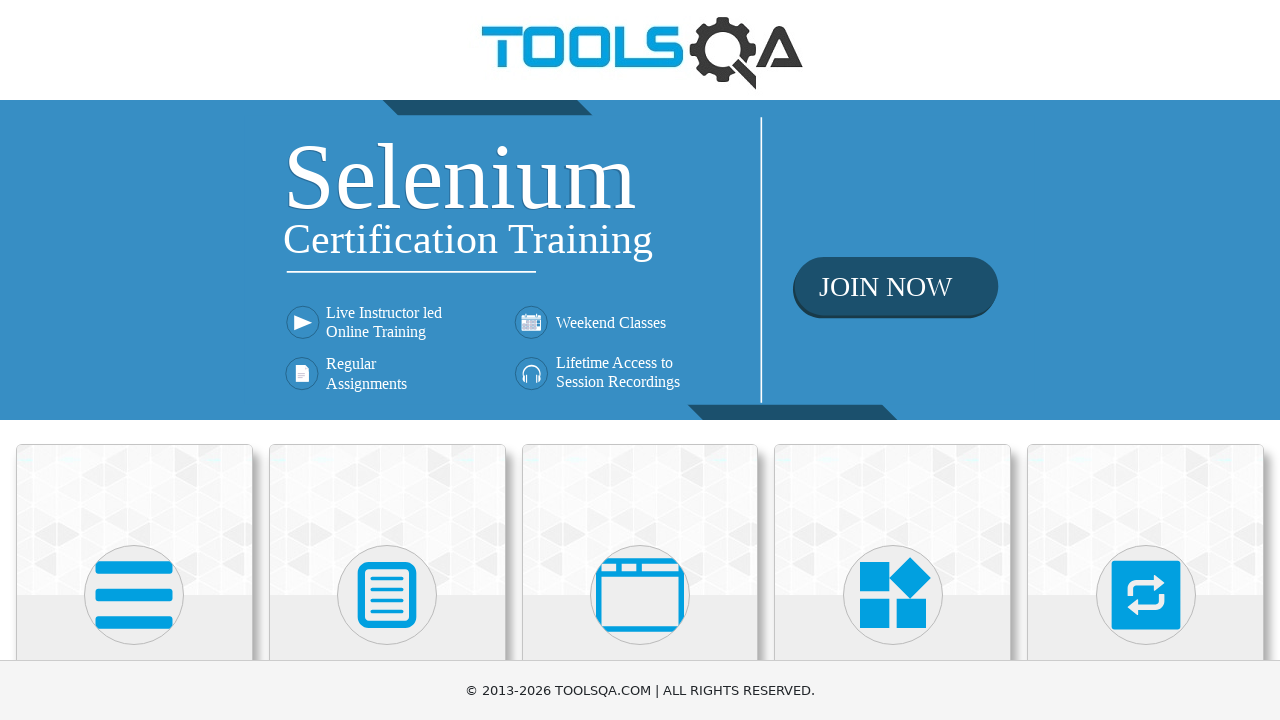

Clicked on Elements card at (134, 520) on xpath=//div[contains(@class, 'top-card') and .//h5[text()='Elements']]
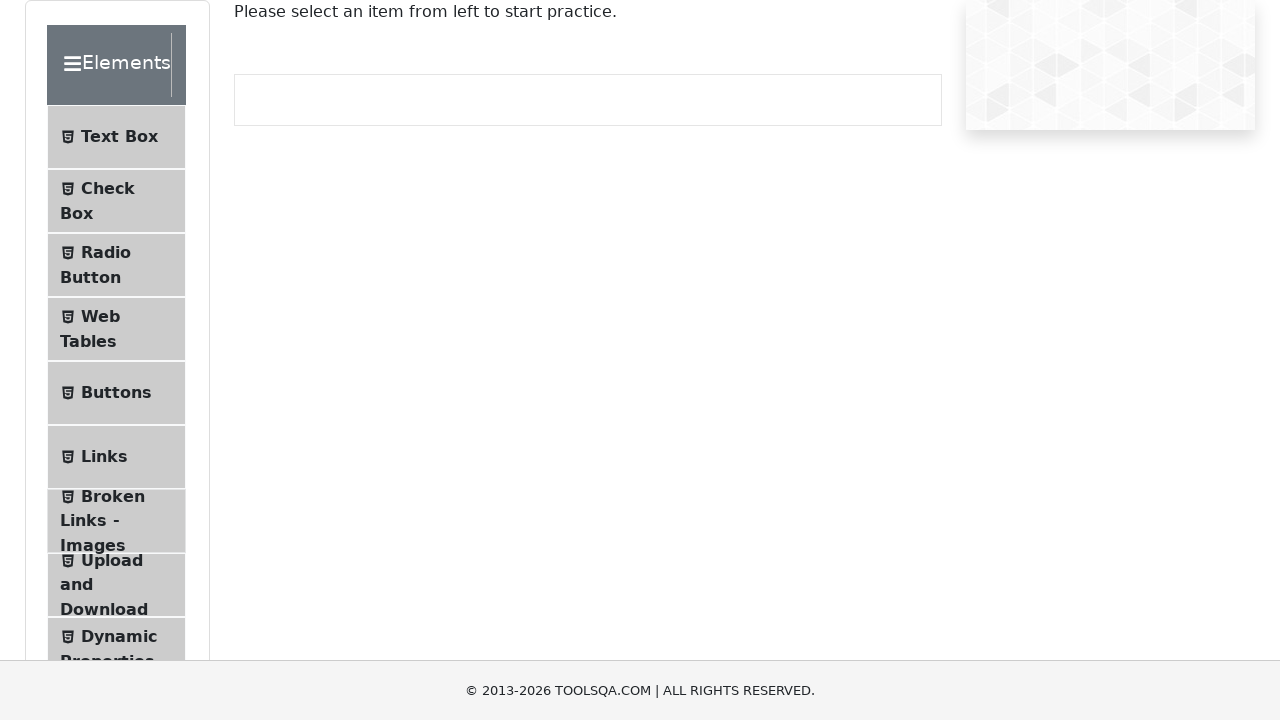

Clicked on Text Box in left panel at (116, 137) on xpath=//li[contains(@class, 'btn-light') and .//span[text()='Text Box']]
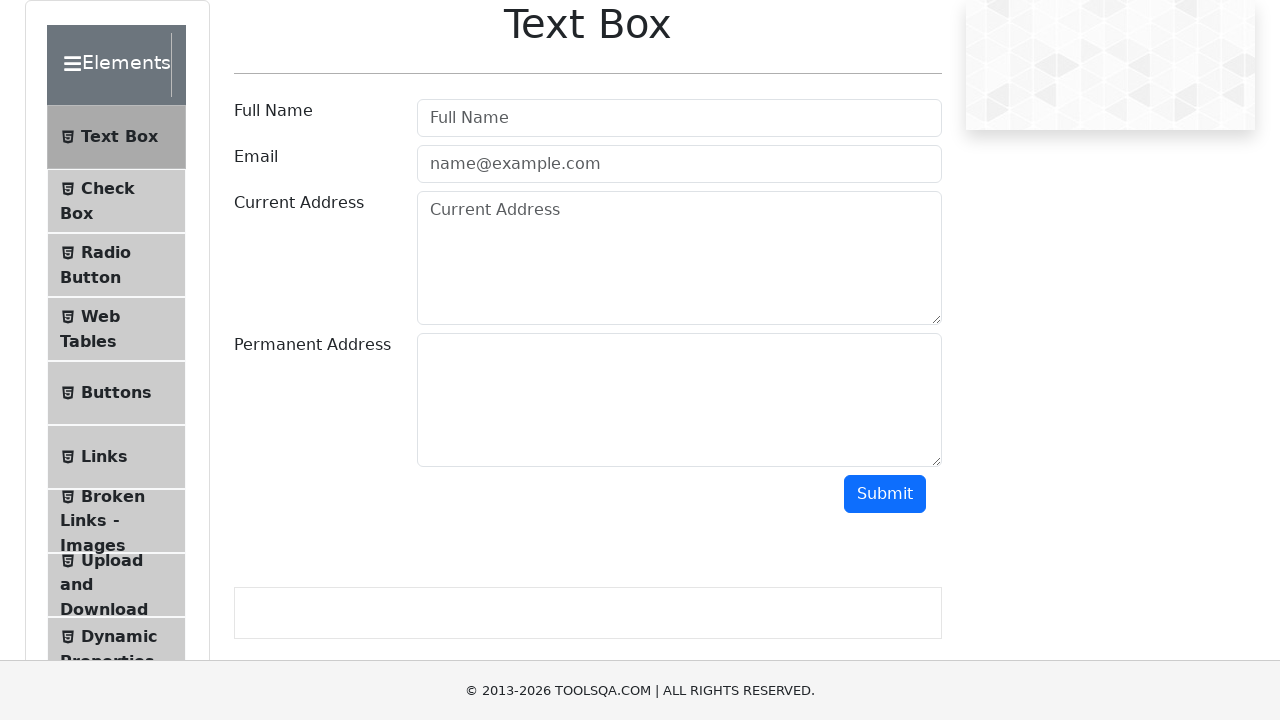

Filled in name field with 'Connor McGregor' on xpath=//input[@id='userName']
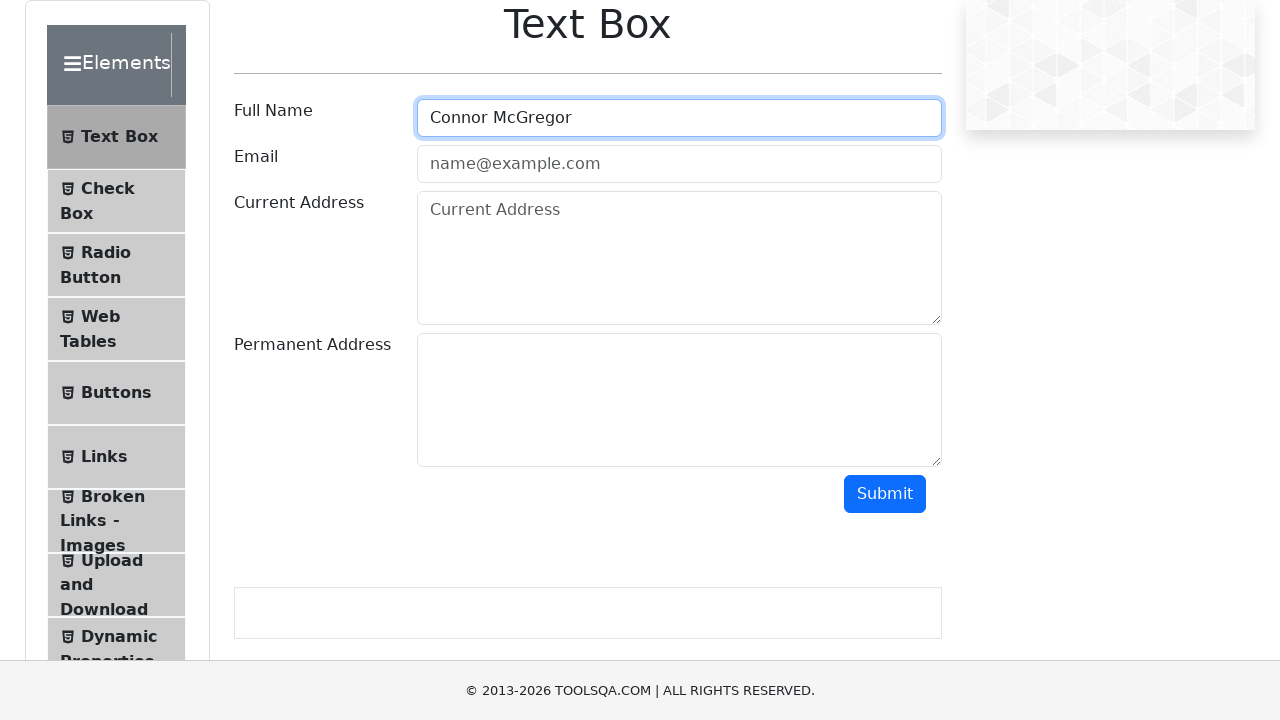

Filled in email field with 'theonetheonly@yahoo.com' on xpath=//input[@id='userEmail']
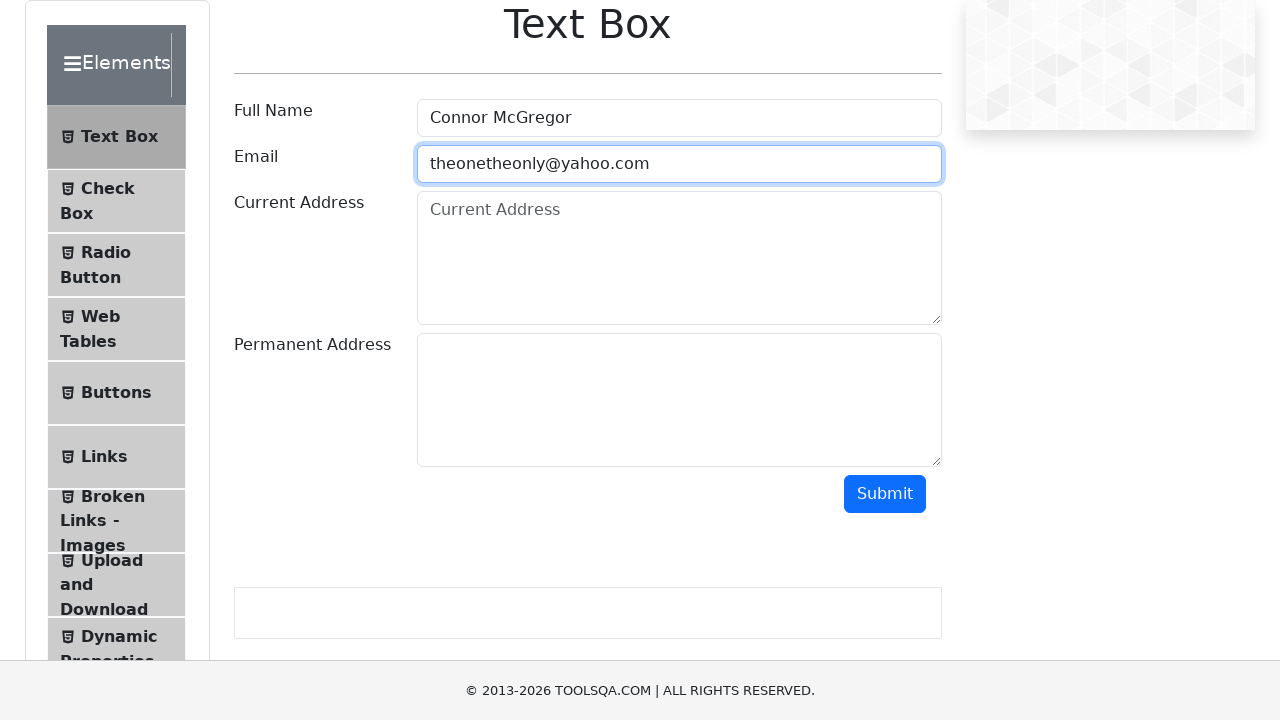

Filled in current address field with 'Ireland' on xpath=//textarea[@id='currentAddress']
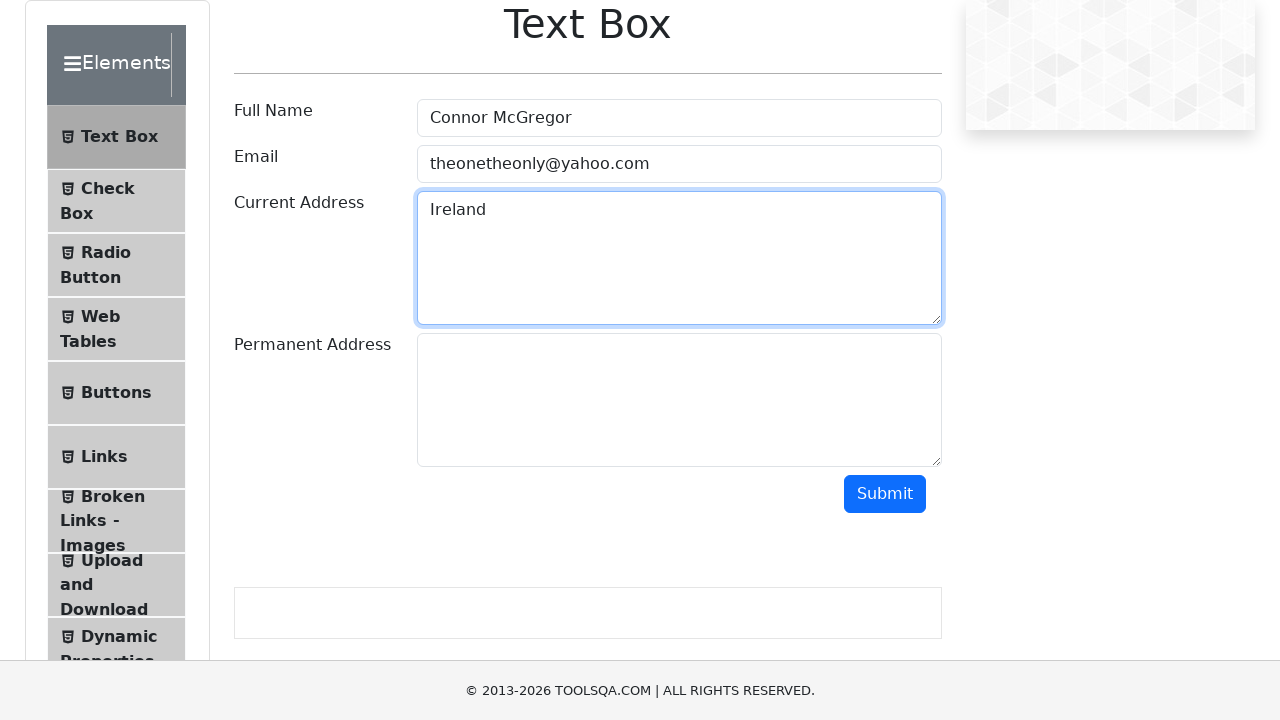

Filled in permanent address field with 'Around the globe' on xpath=//textarea[@id='permanentAddress']
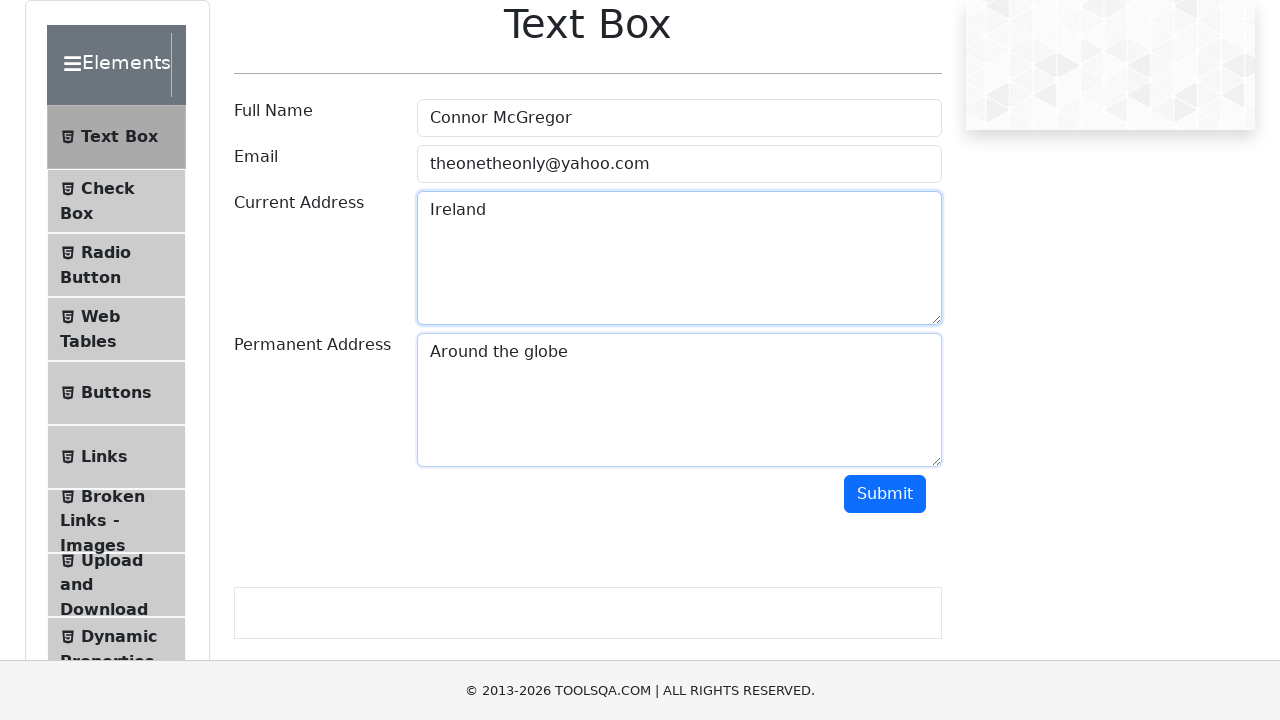

Clicked submit button to submit the form at (885, 494) on xpath=//button[@id='submit']
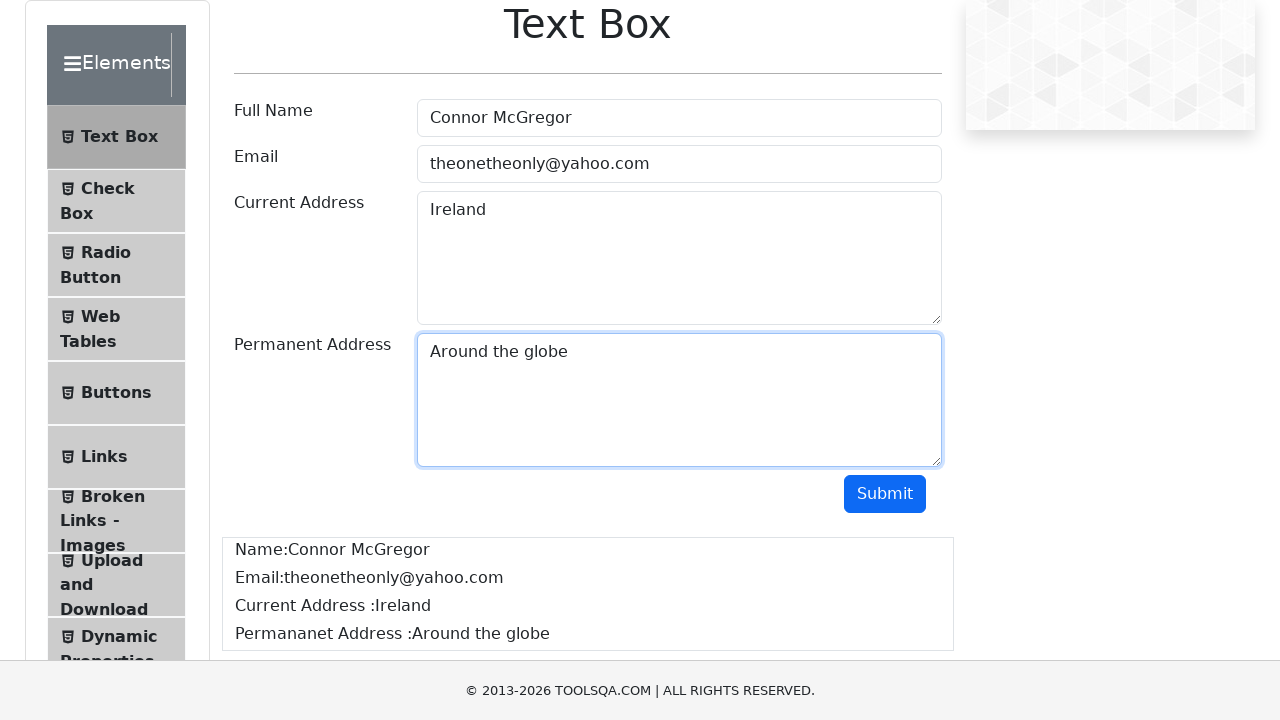

Form output appeared with submitted data
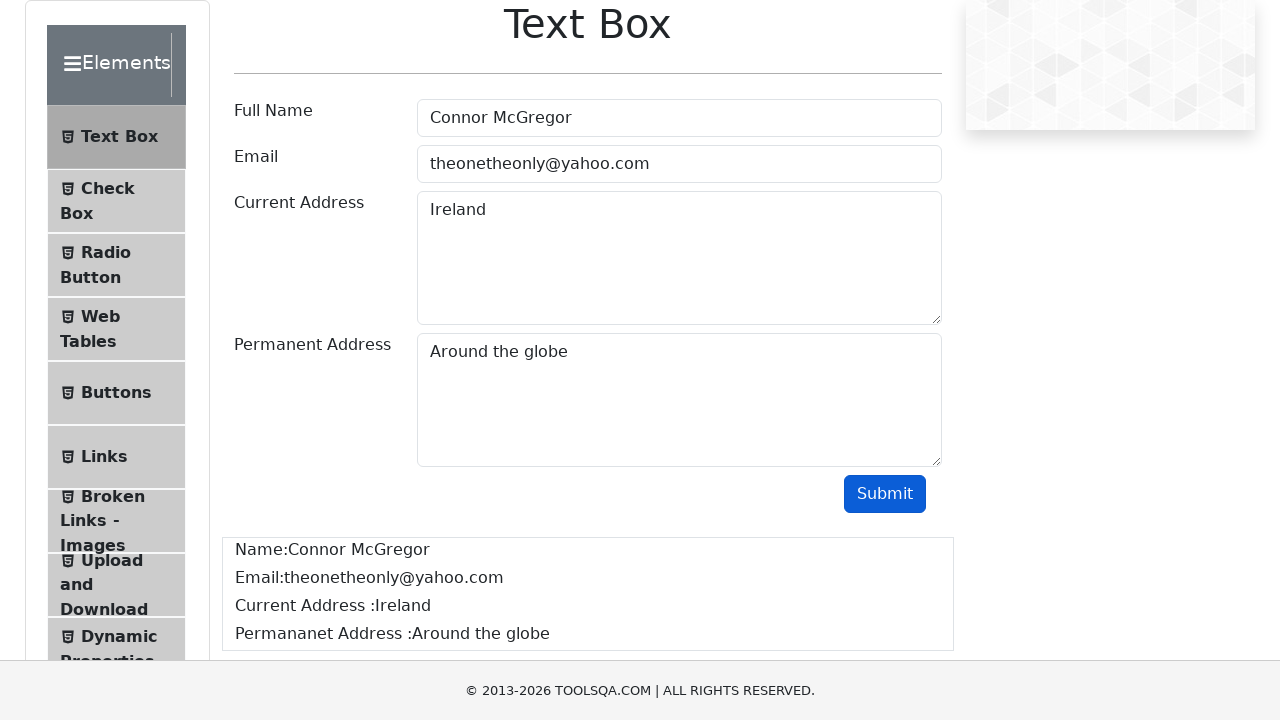

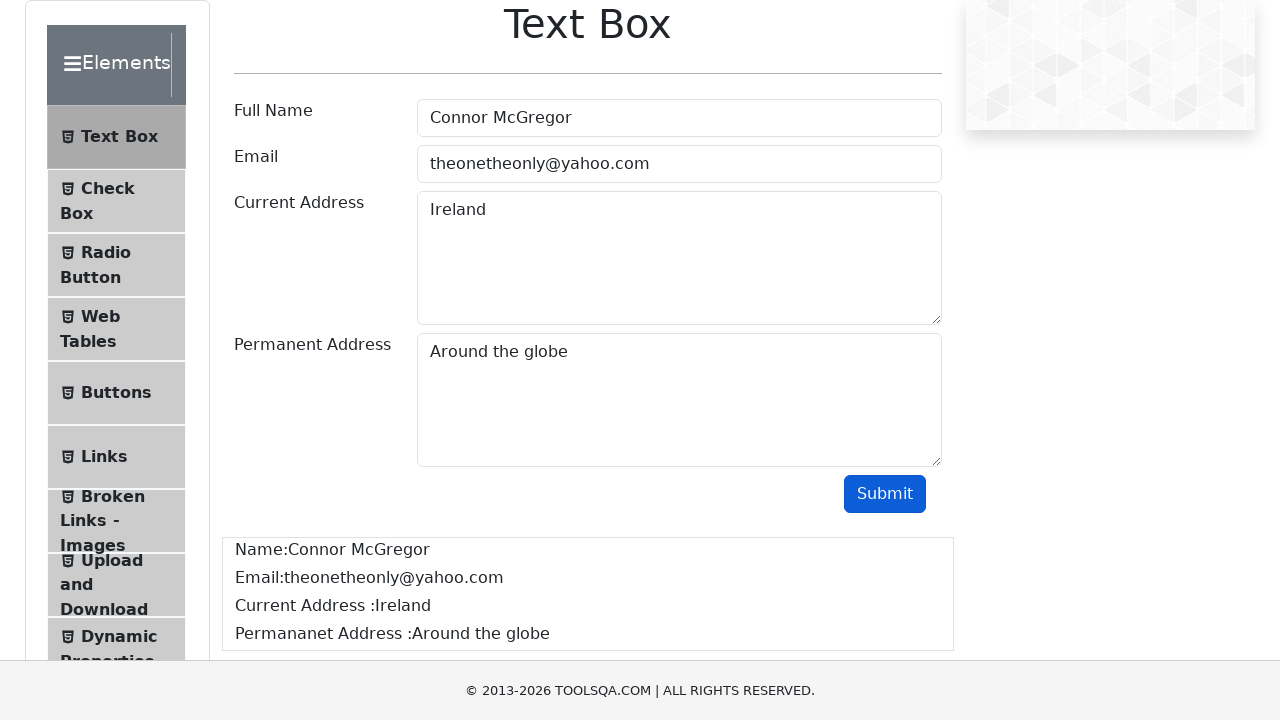